Tests opting out of A/B tests by navigating to the split test page, verifying A/B test is active, then adding an opt-out cookie, refreshing the page, and confirming the opt-out was successful.

Starting URL: http://the-internet.herokuapp.com/abtest

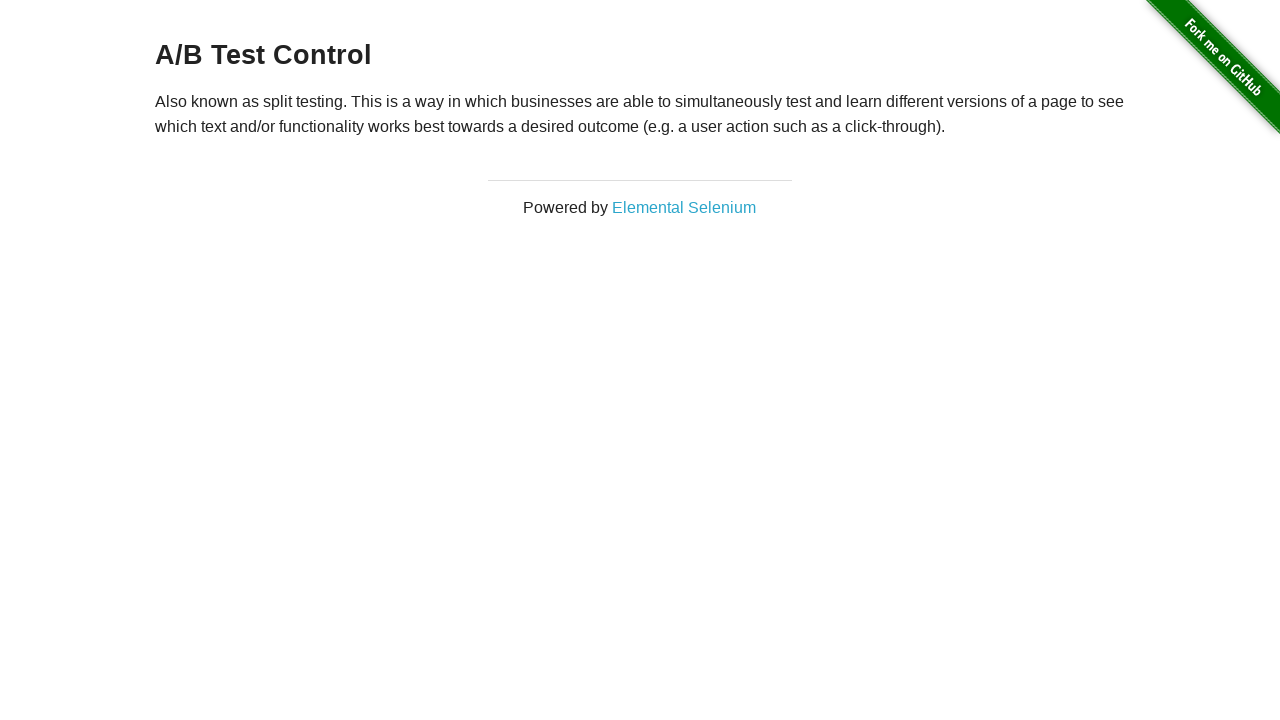

Retrieved heading text to verify A/B test is active
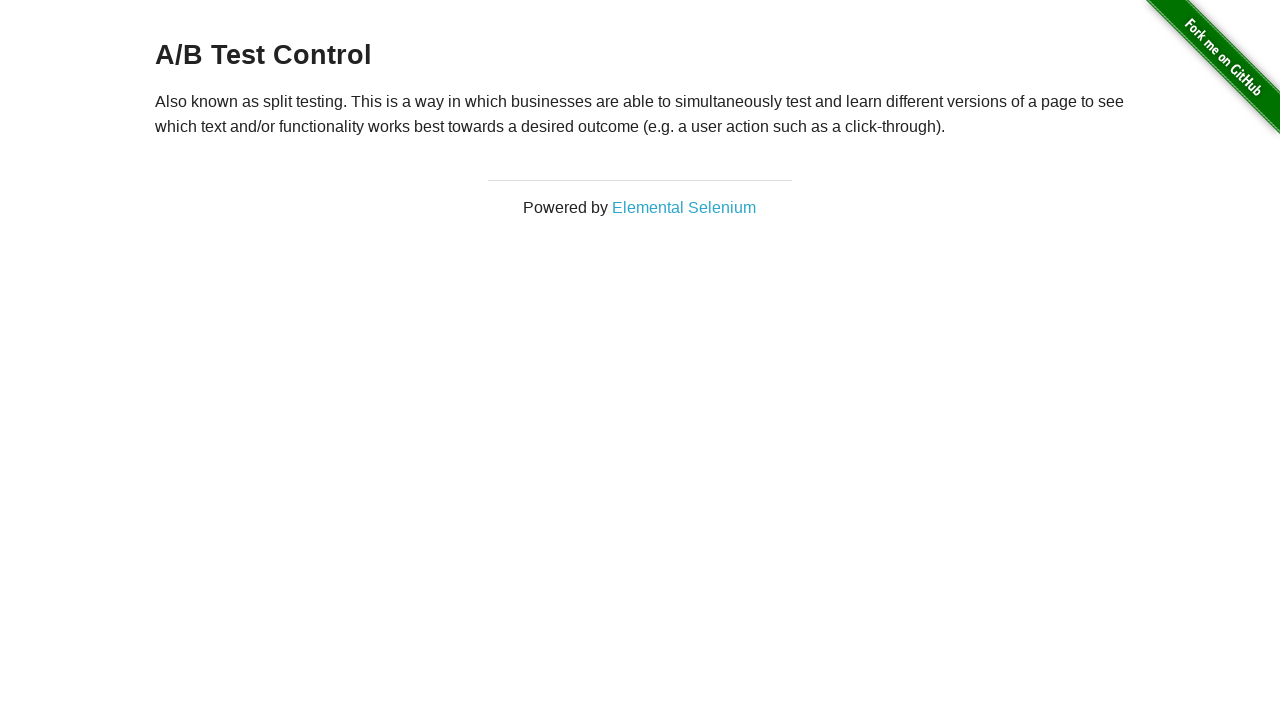

Verified A/B test is active with heading: A/B Test Control
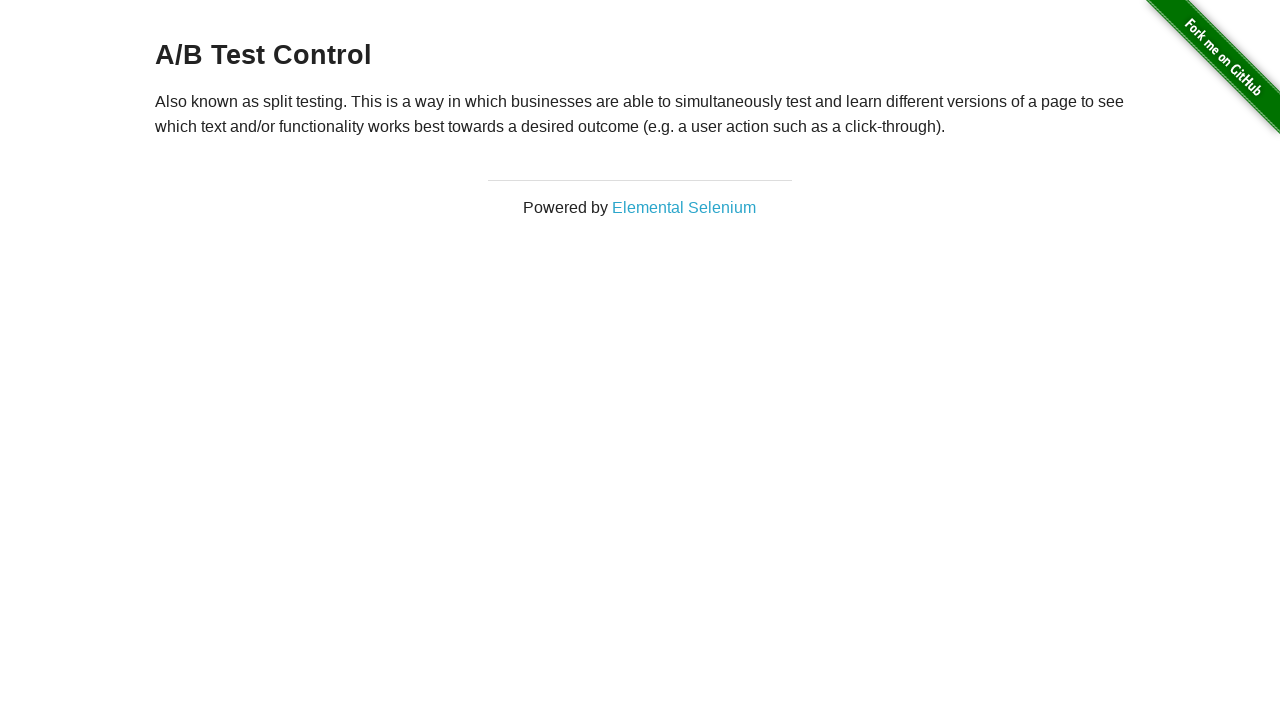

Added optimizelyOptOut cookie to browser context
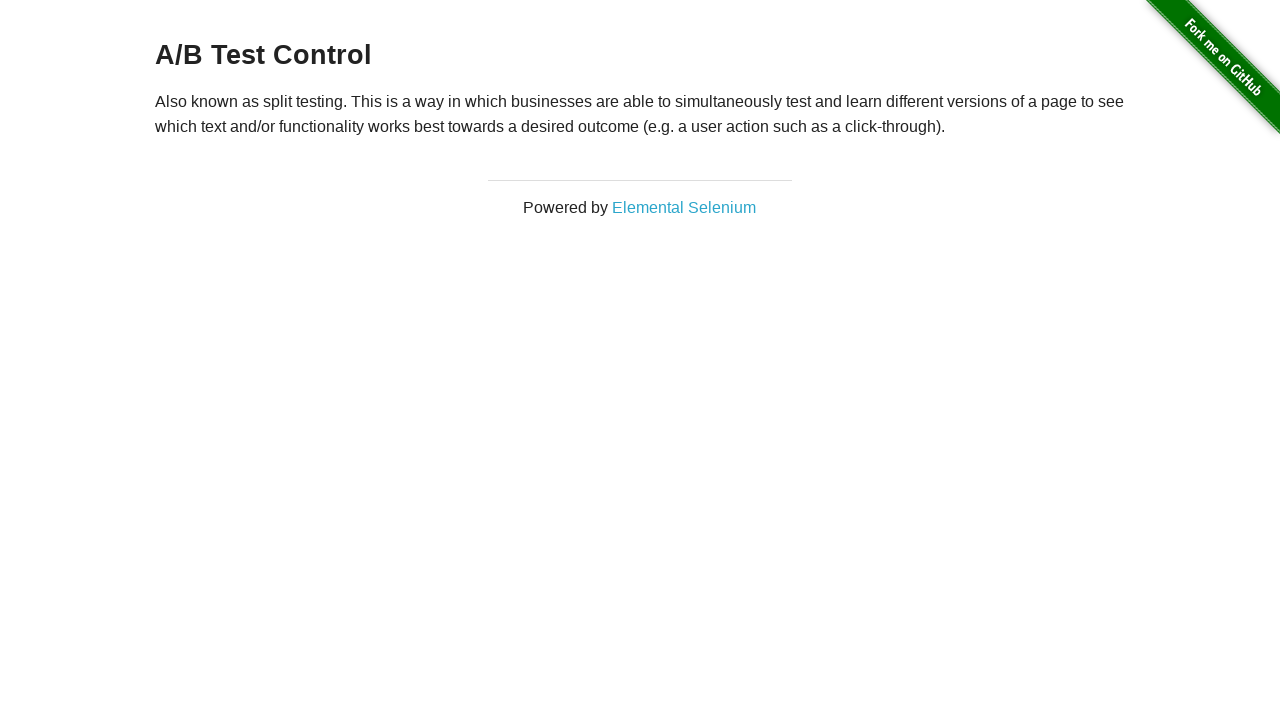

Reloaded page to apply opt-out cookie
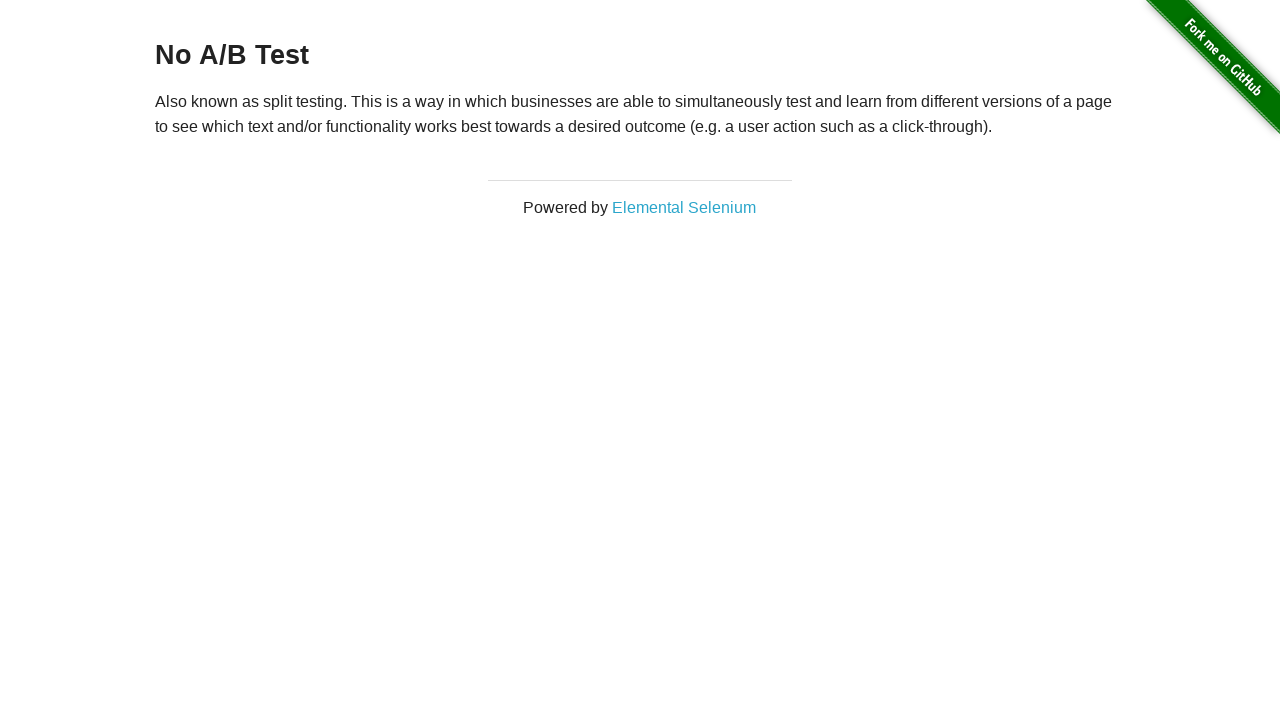

Retrieved heading text after page reload
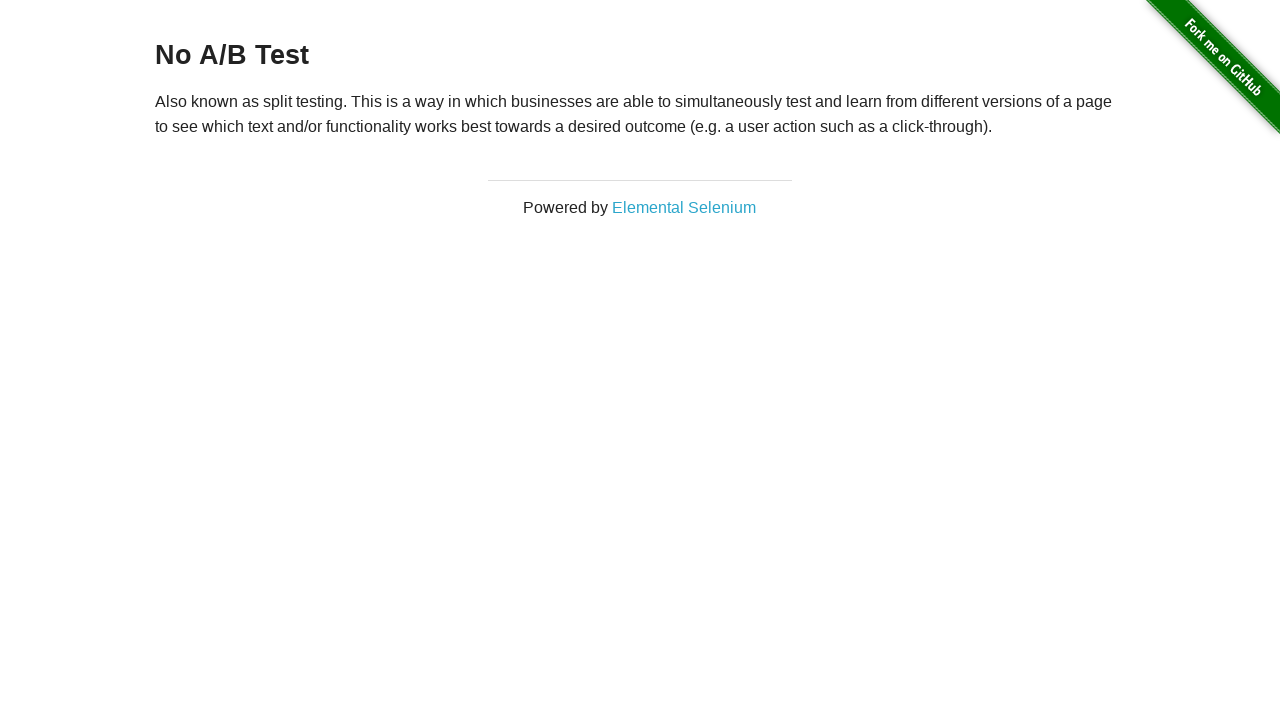

Verified opt-out was successful - heading is 'No A/B Test'
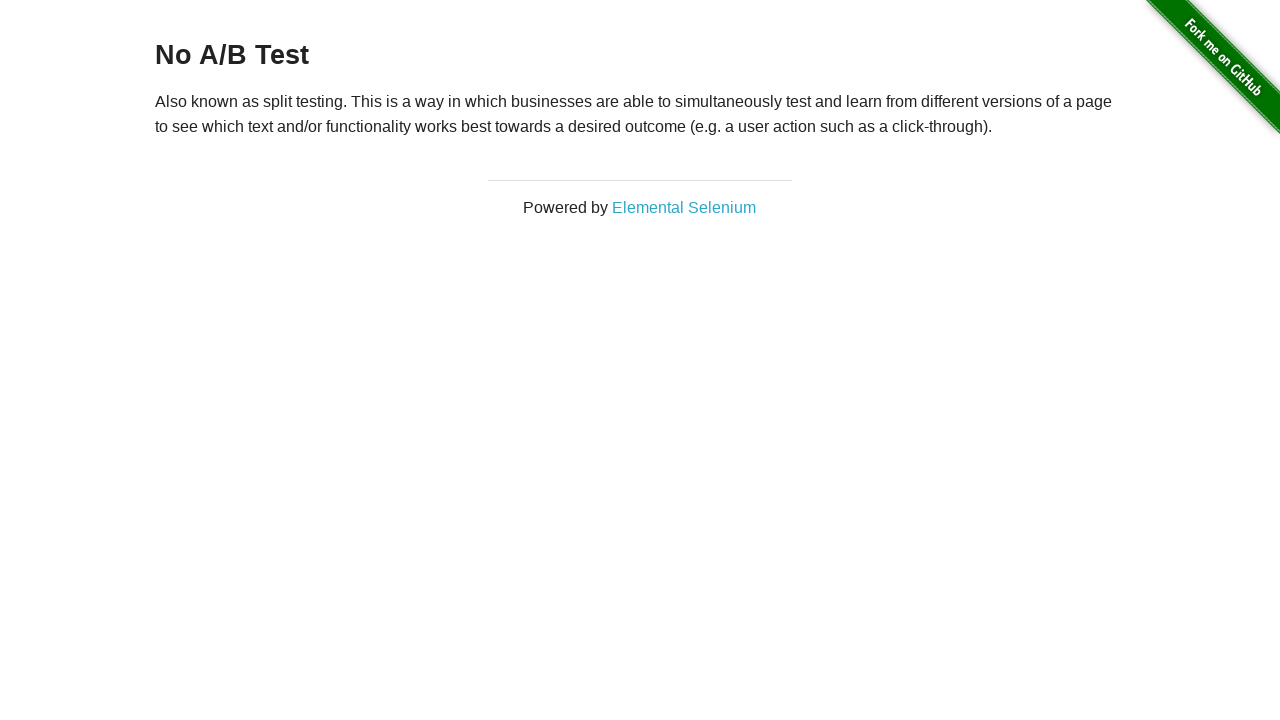

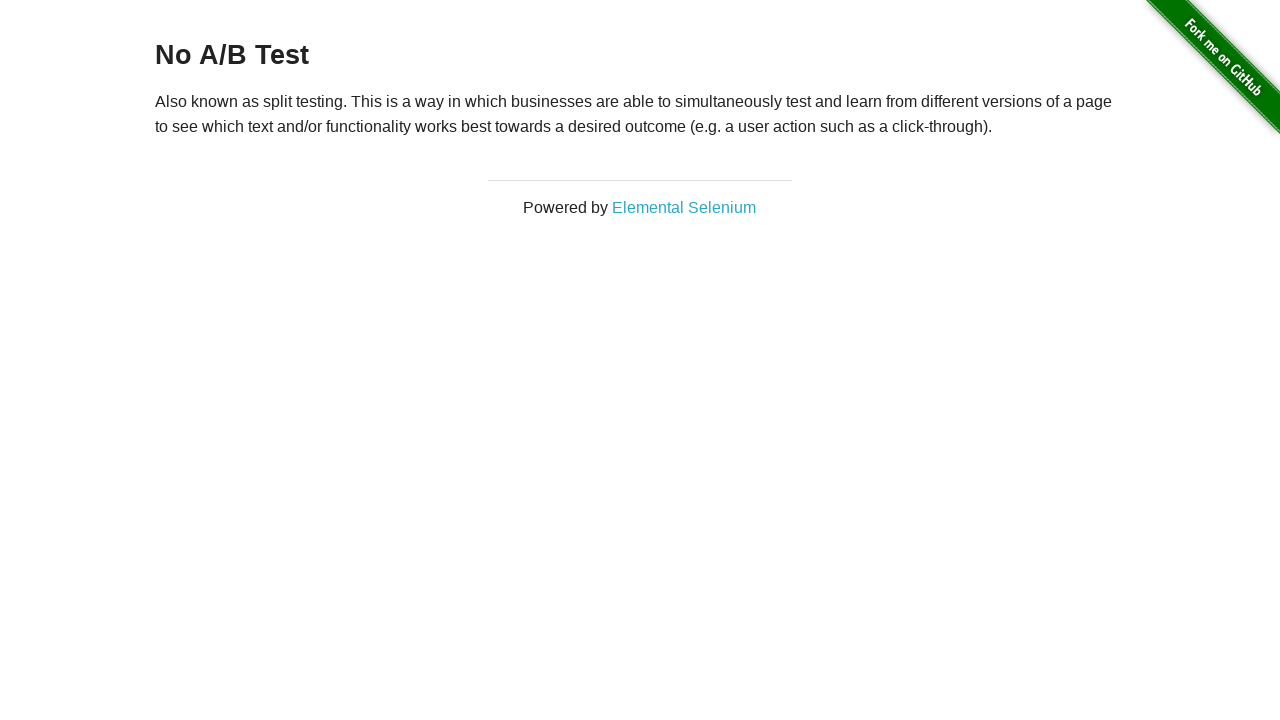